Navigates to GitHub homepage, waits for the search input, and types a search query about k6-playwright extension

Starting URL: https://www.github.com

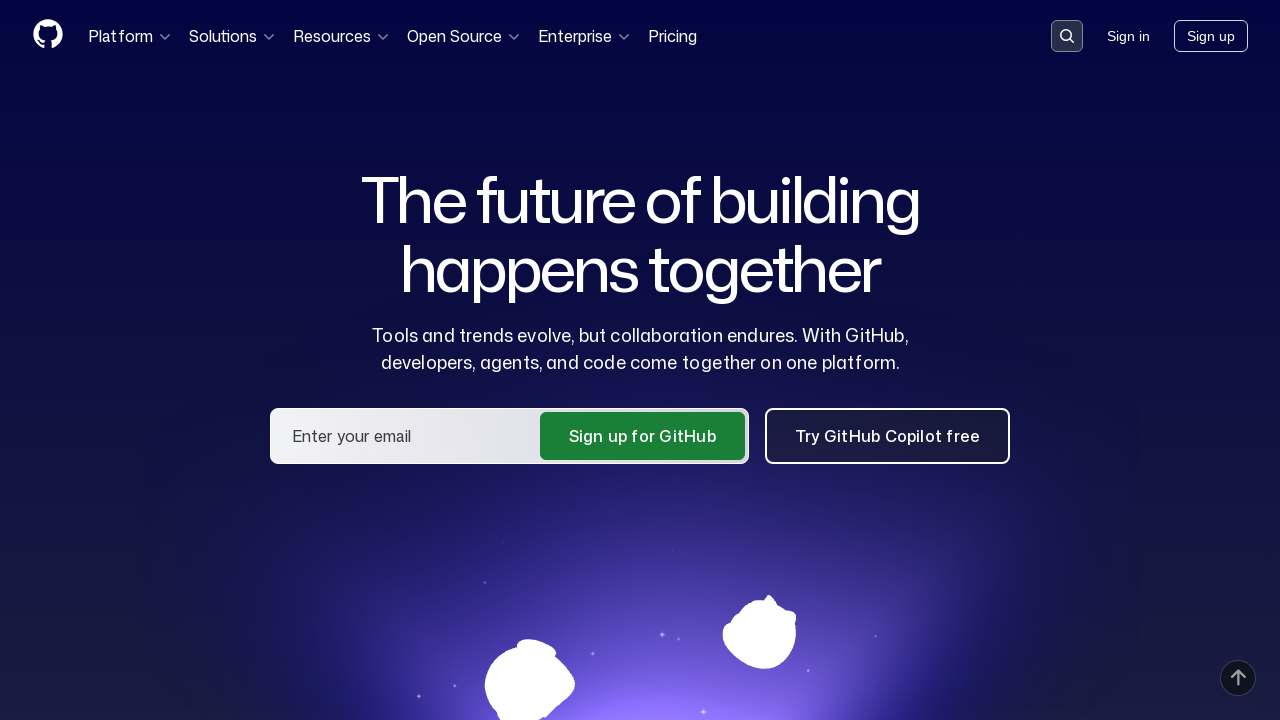

Waited for search input to be present on GitHub homepage
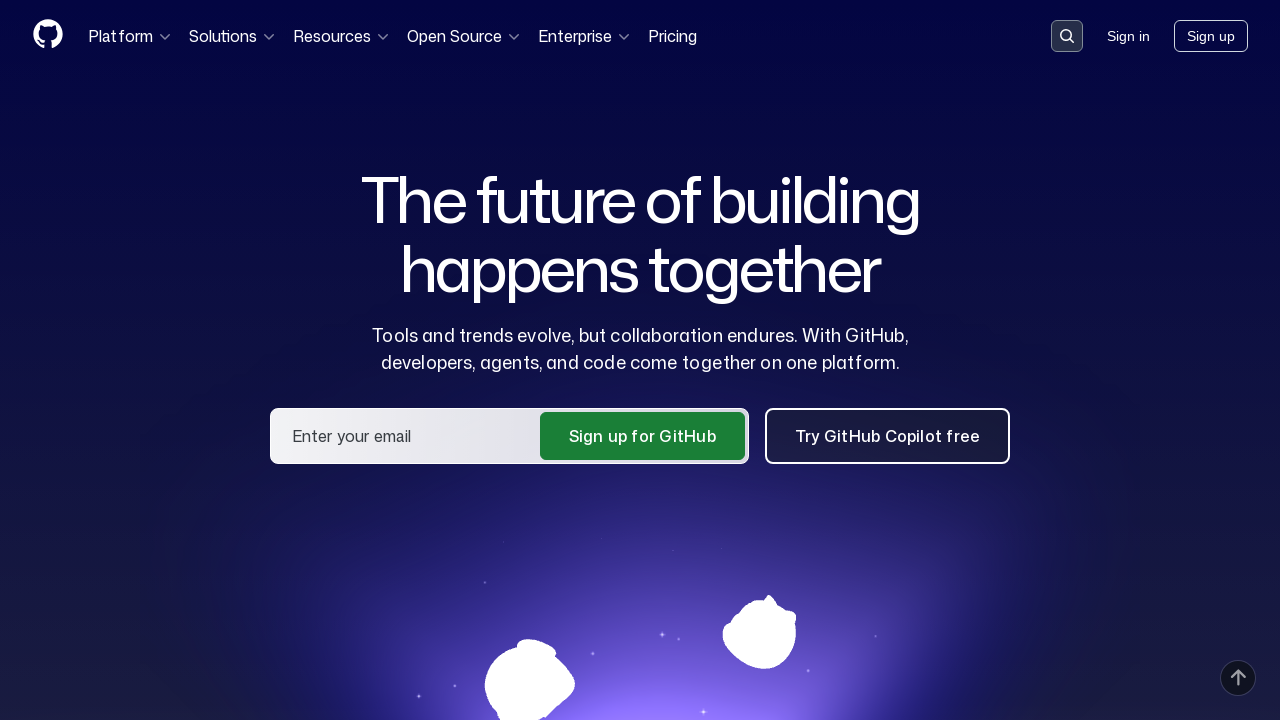

Typed search query about k6-playwright extension into search input on .search-input
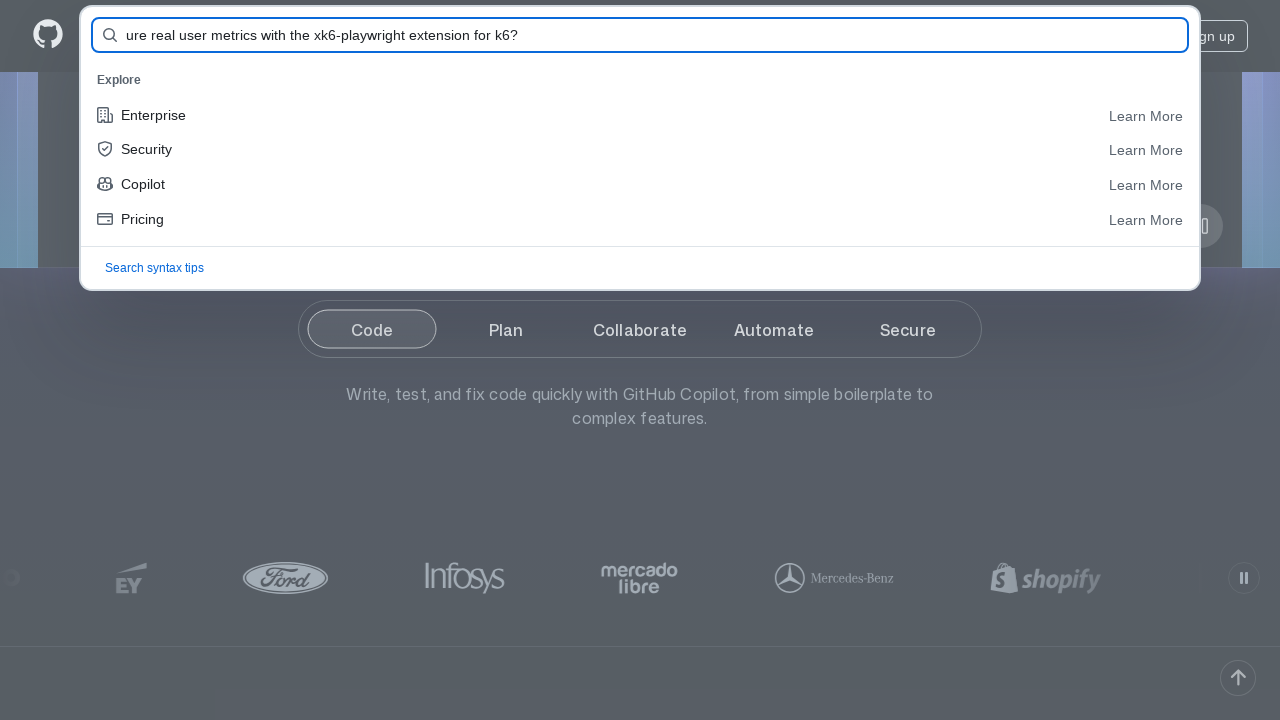

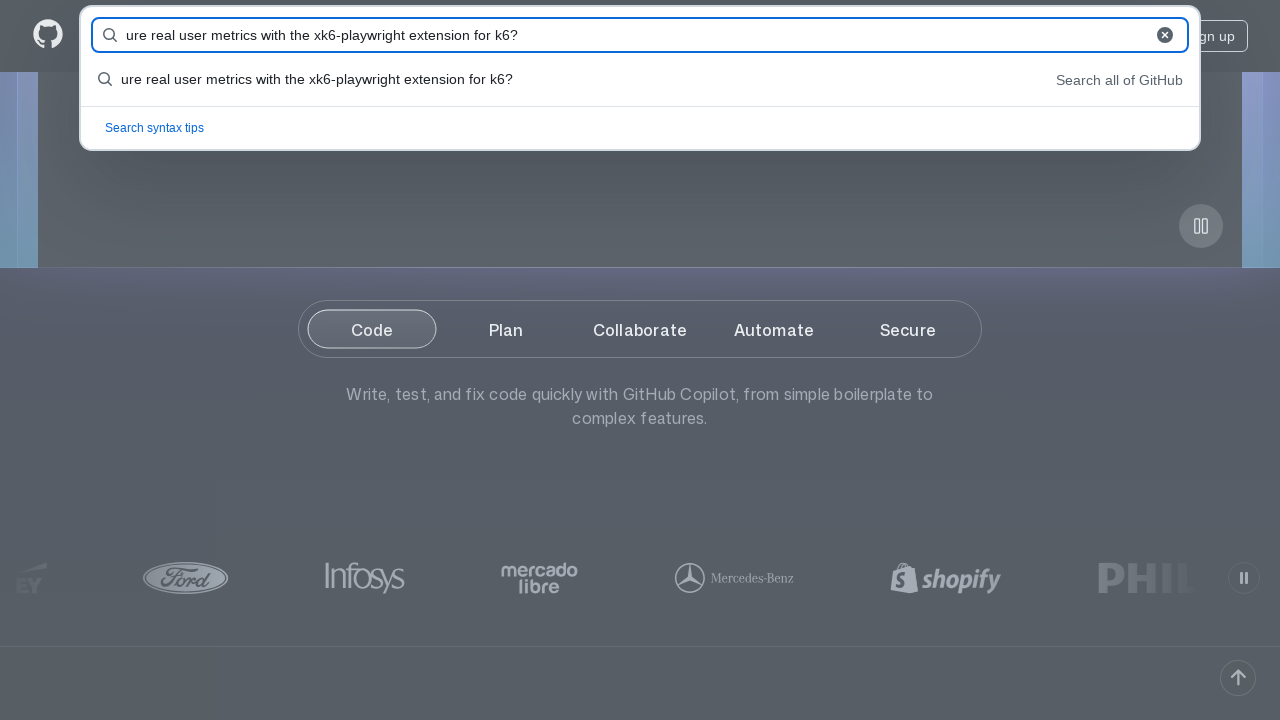